Tests filling an input field by locating it using its placeholder text

Starting URL: https://www.mortgagecalculator.org

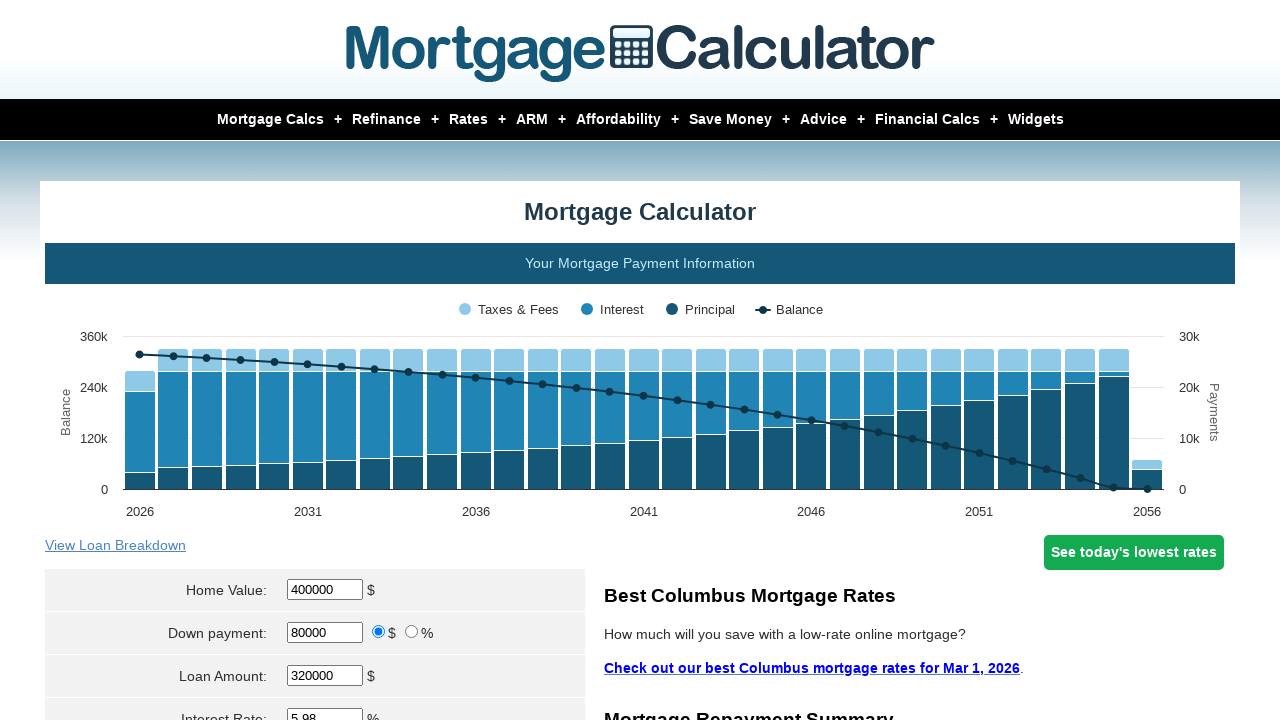

Navigated to mortgage calculator website
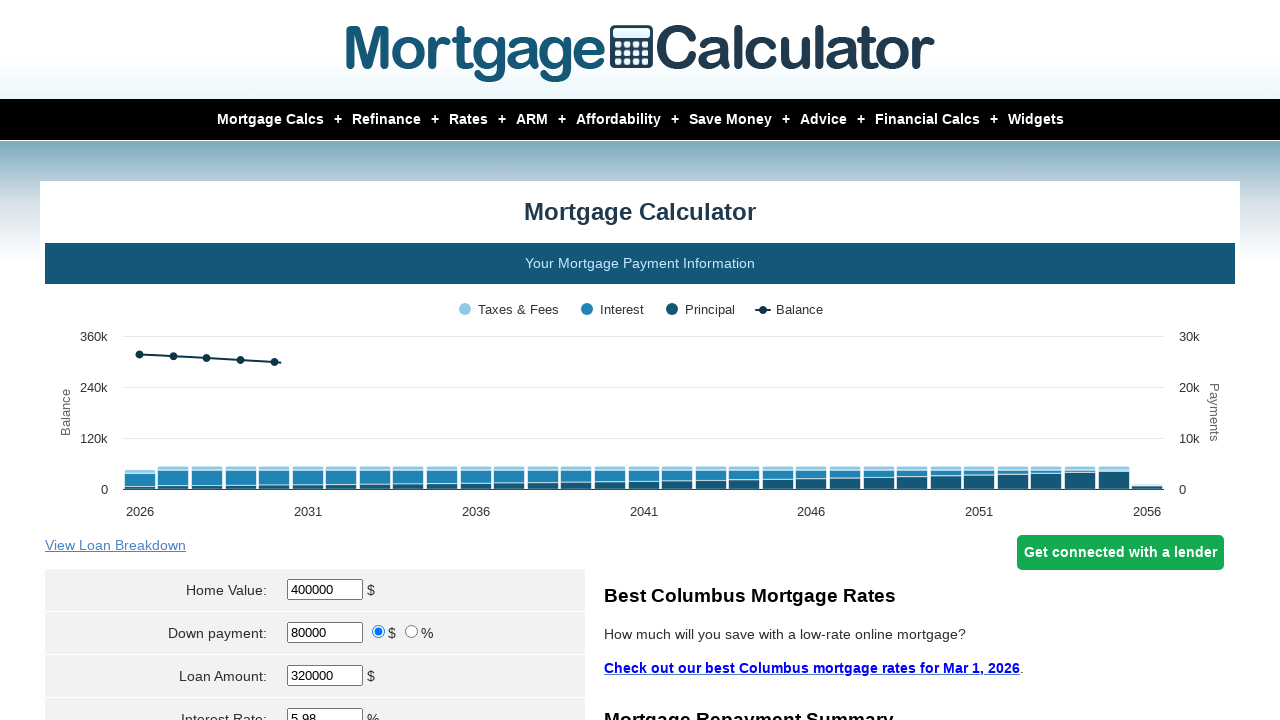

Filled input field with placeholder '400000' with value '100' on internal:attr=[placeholder="400000"i]
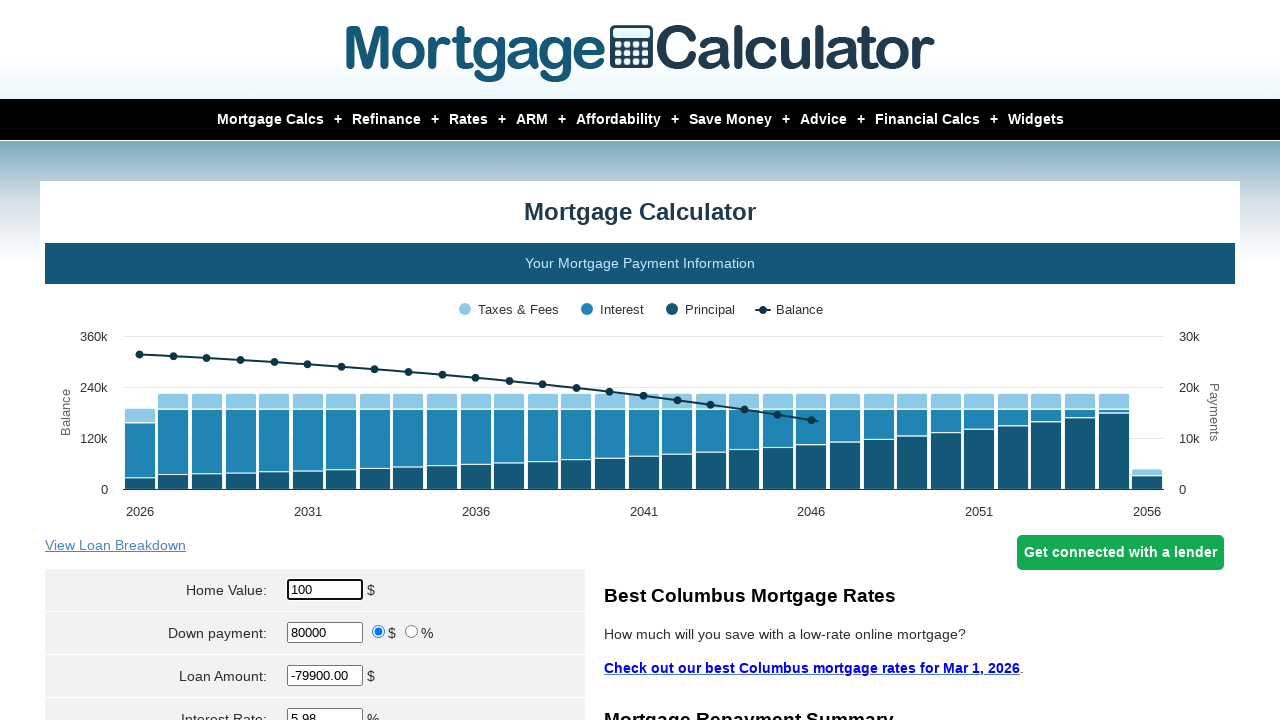

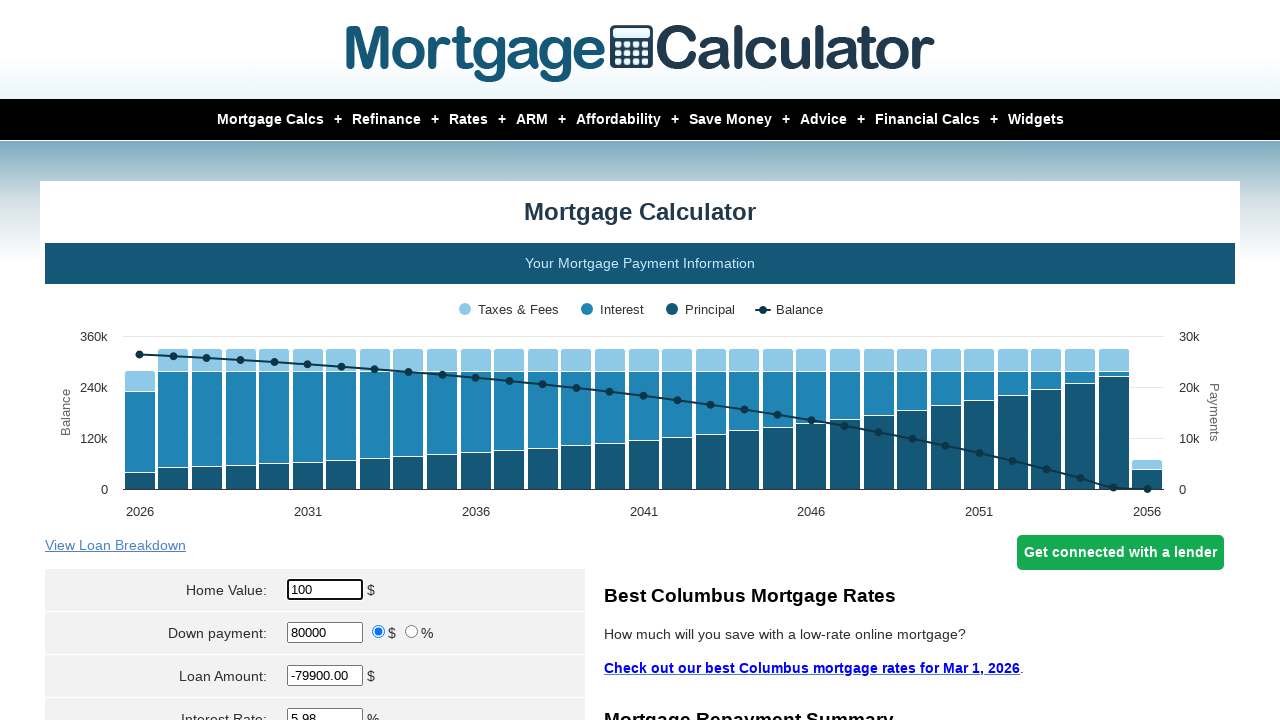